Opens a demo travel website, maximizes the window, and retrieves basic page information including title, URL, and page source.

Starting URL: https://demo.guru99.com/test/newtours/

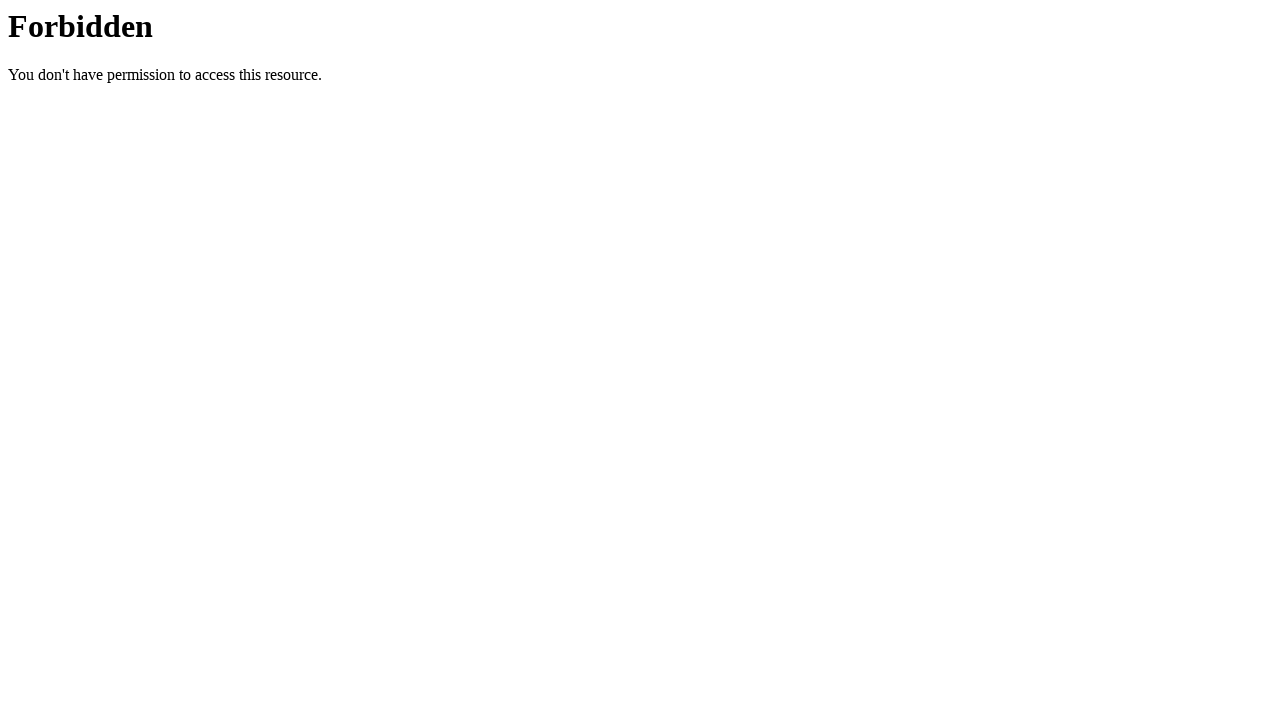

Set viewport size to 1920x1080
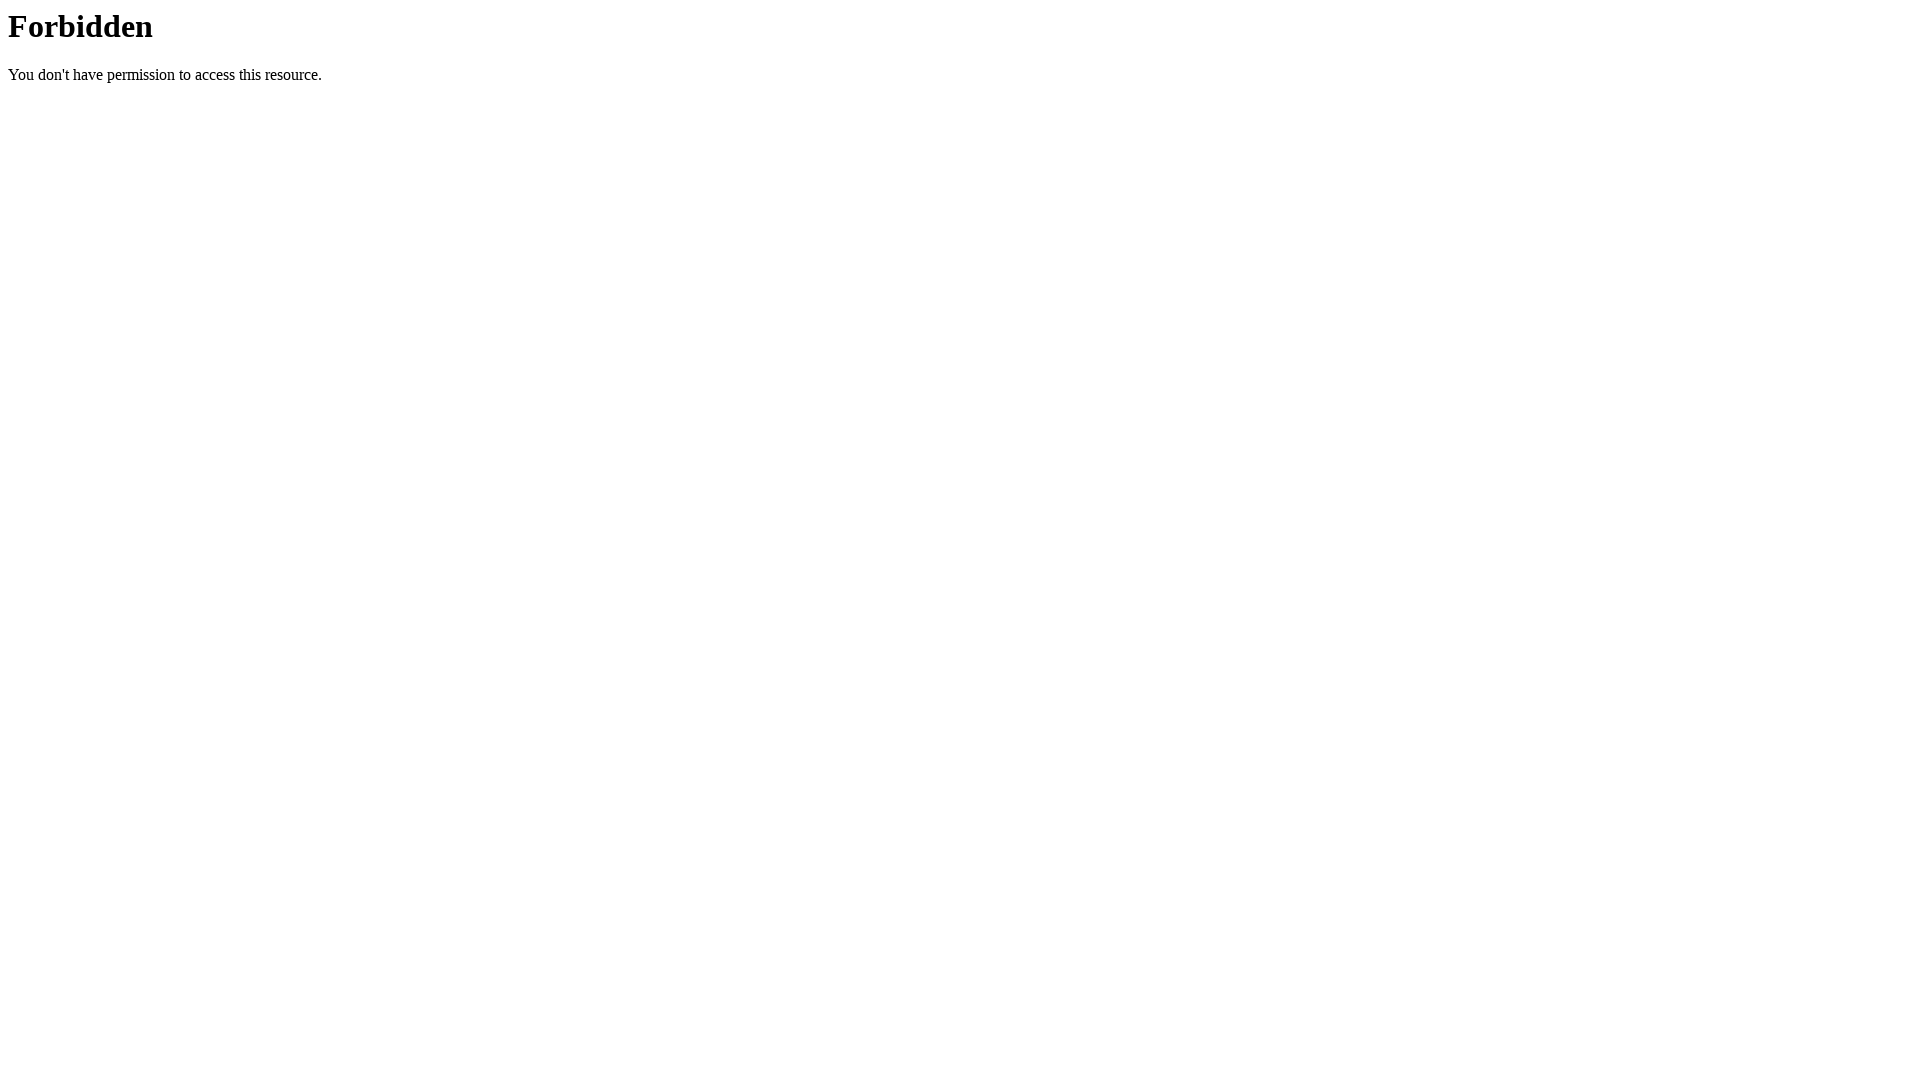

Retrieved page title: 403 Forbidden
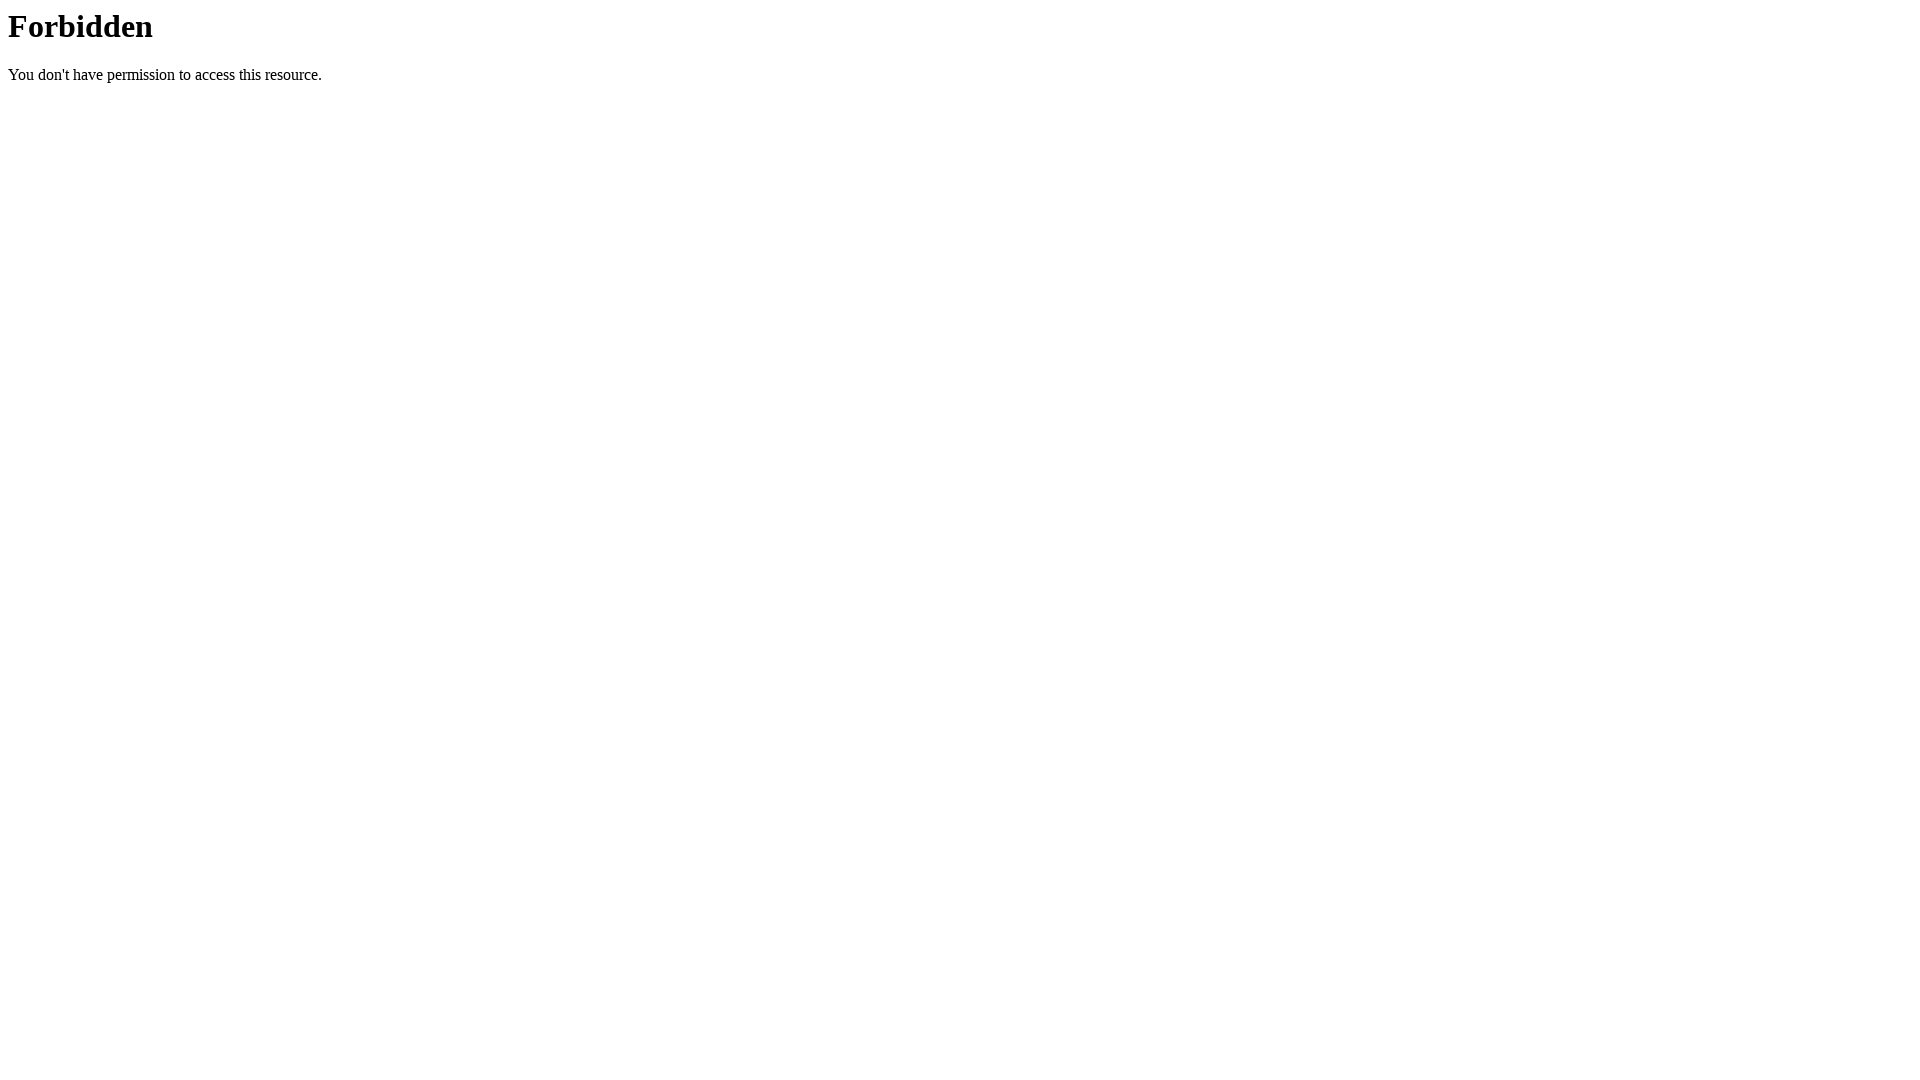

Retrieved current URL: https://demo.guru99.com/test/newtours/
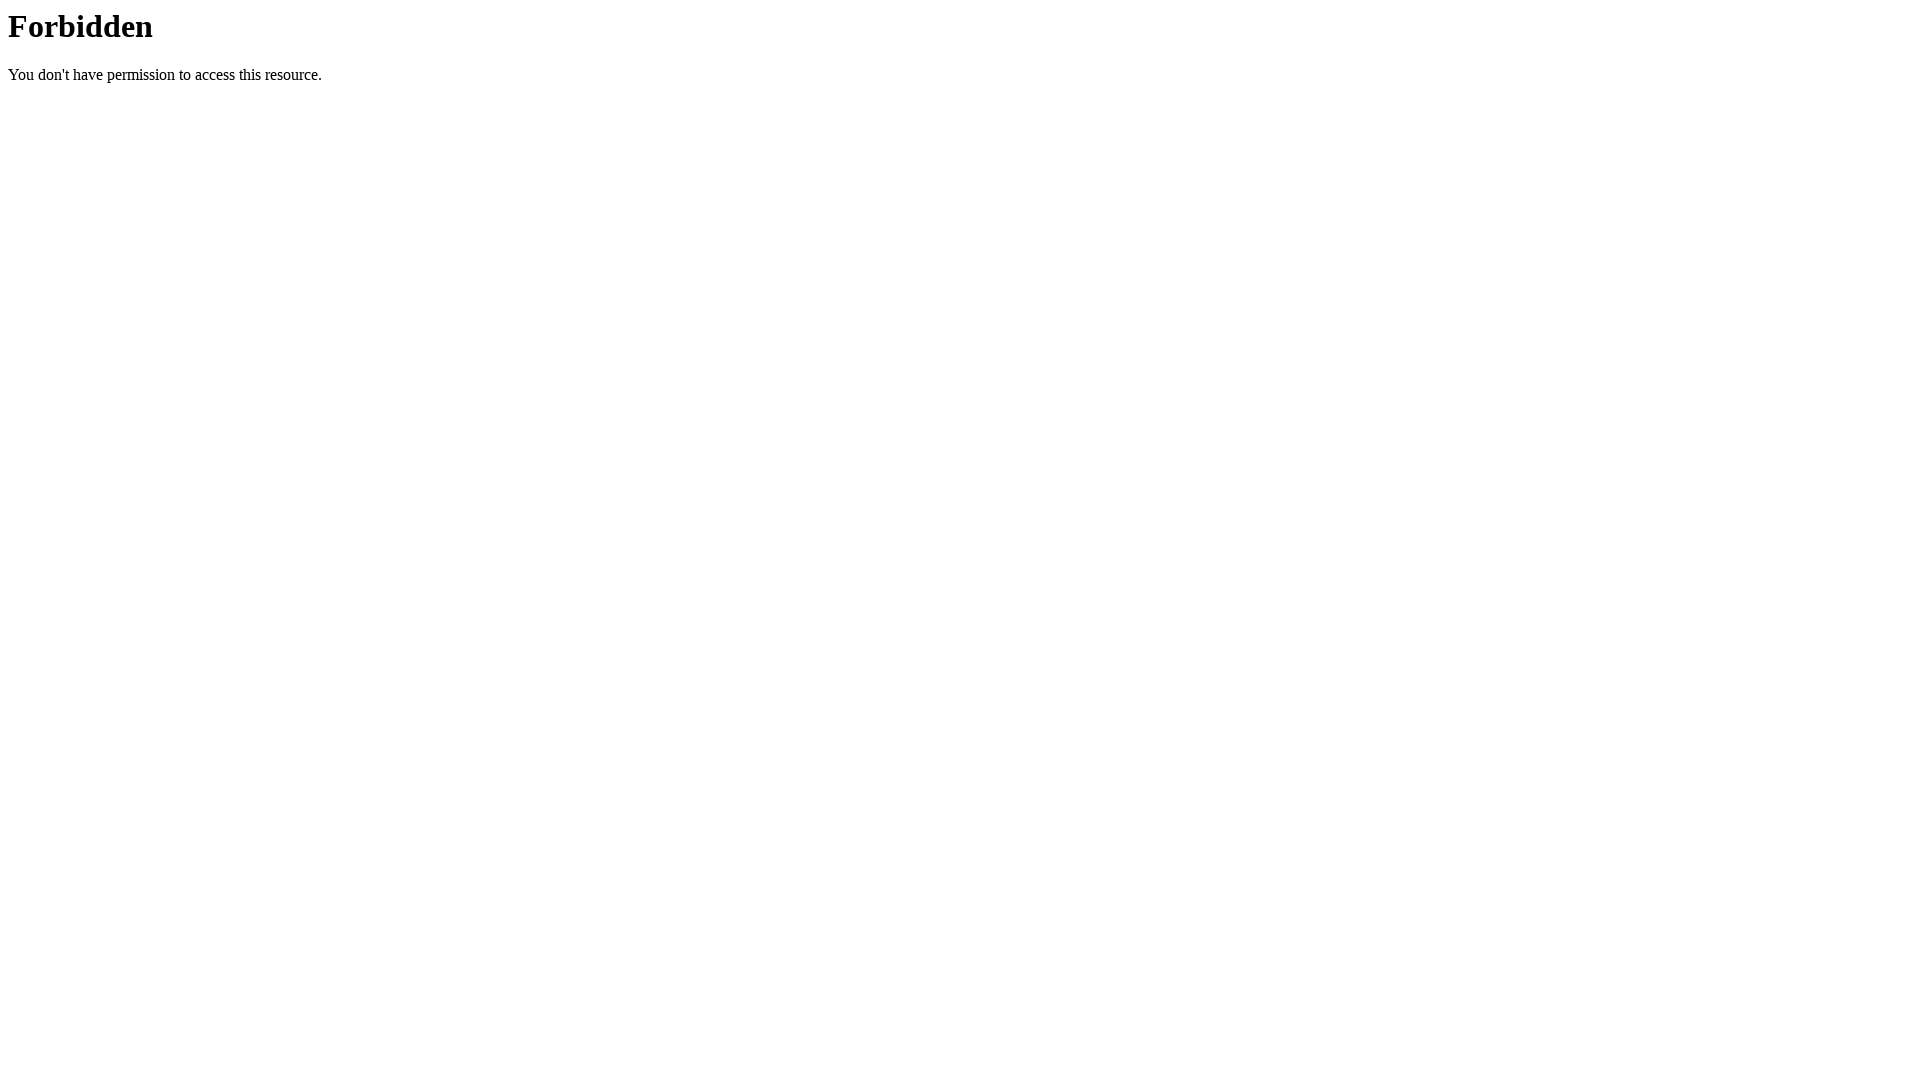

Retrieved page source (198 characters)
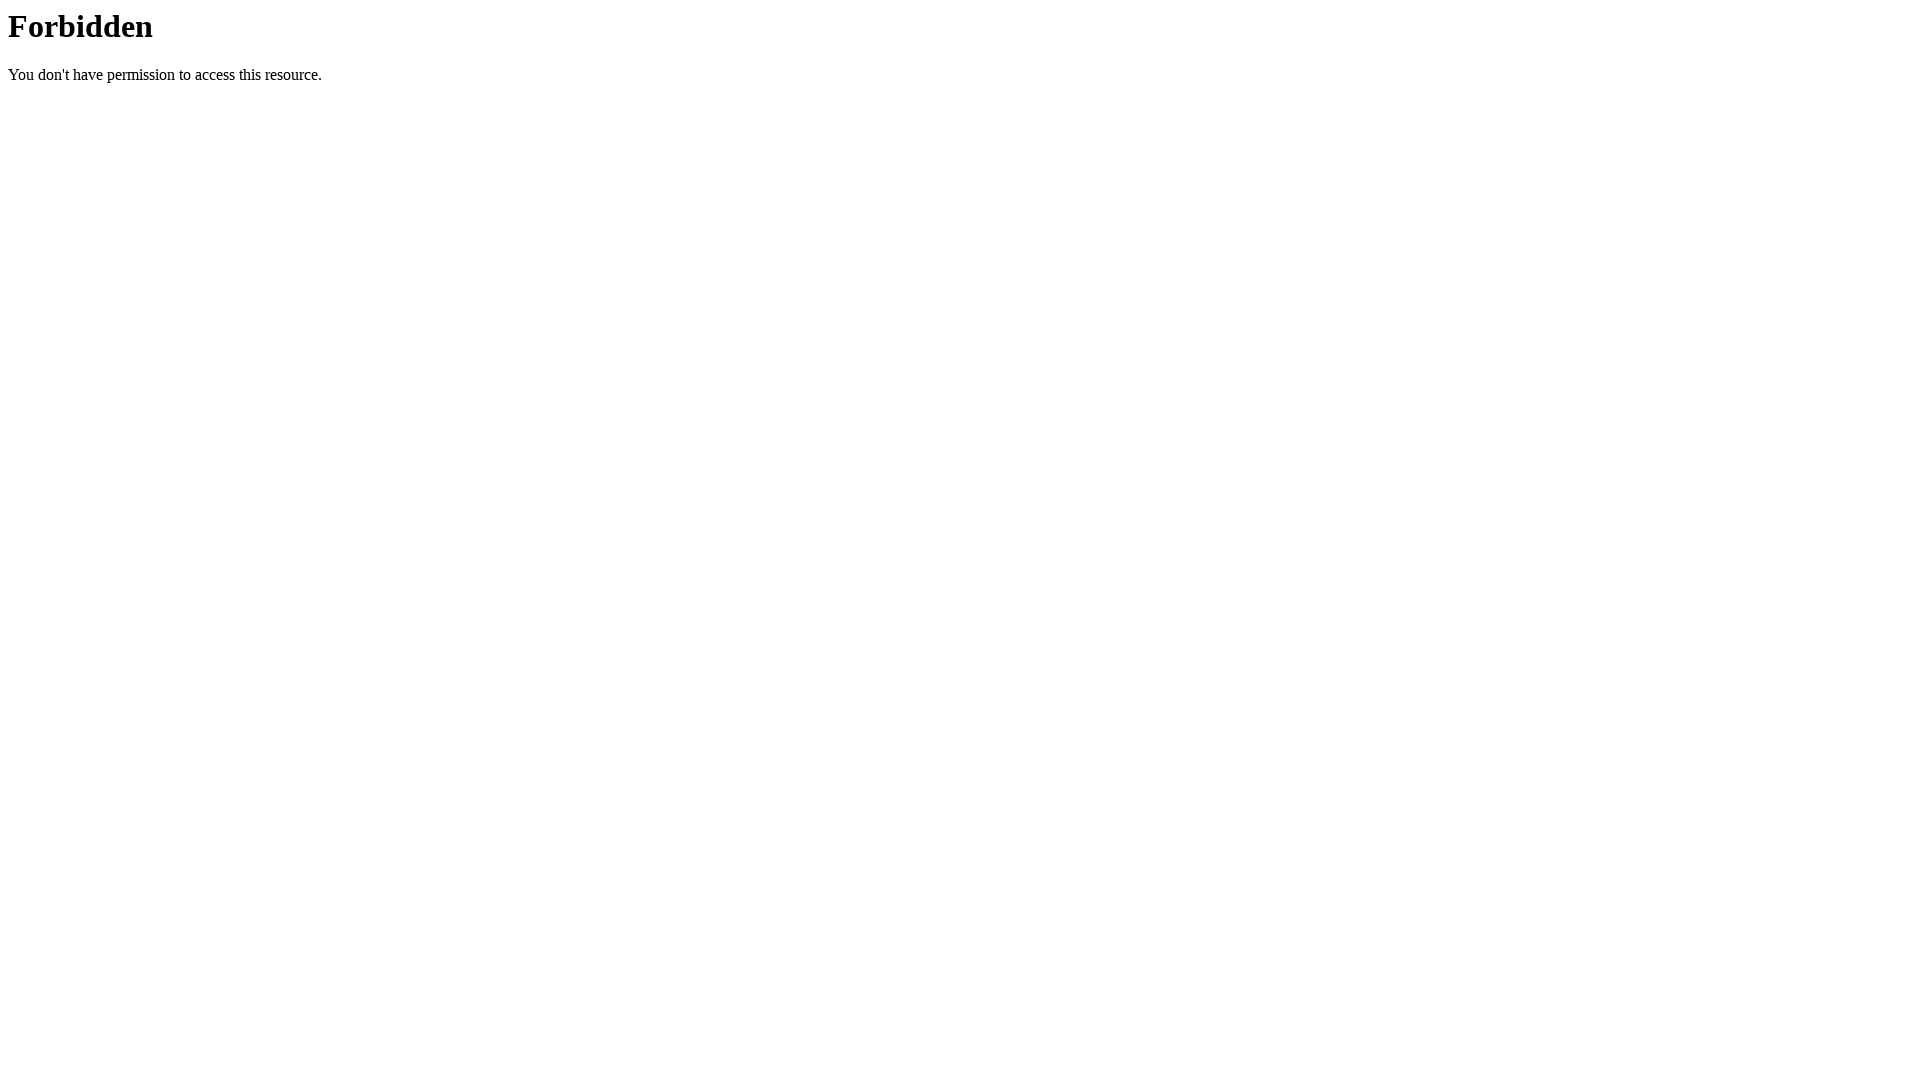

Waited for page to reach domcontentloaded state
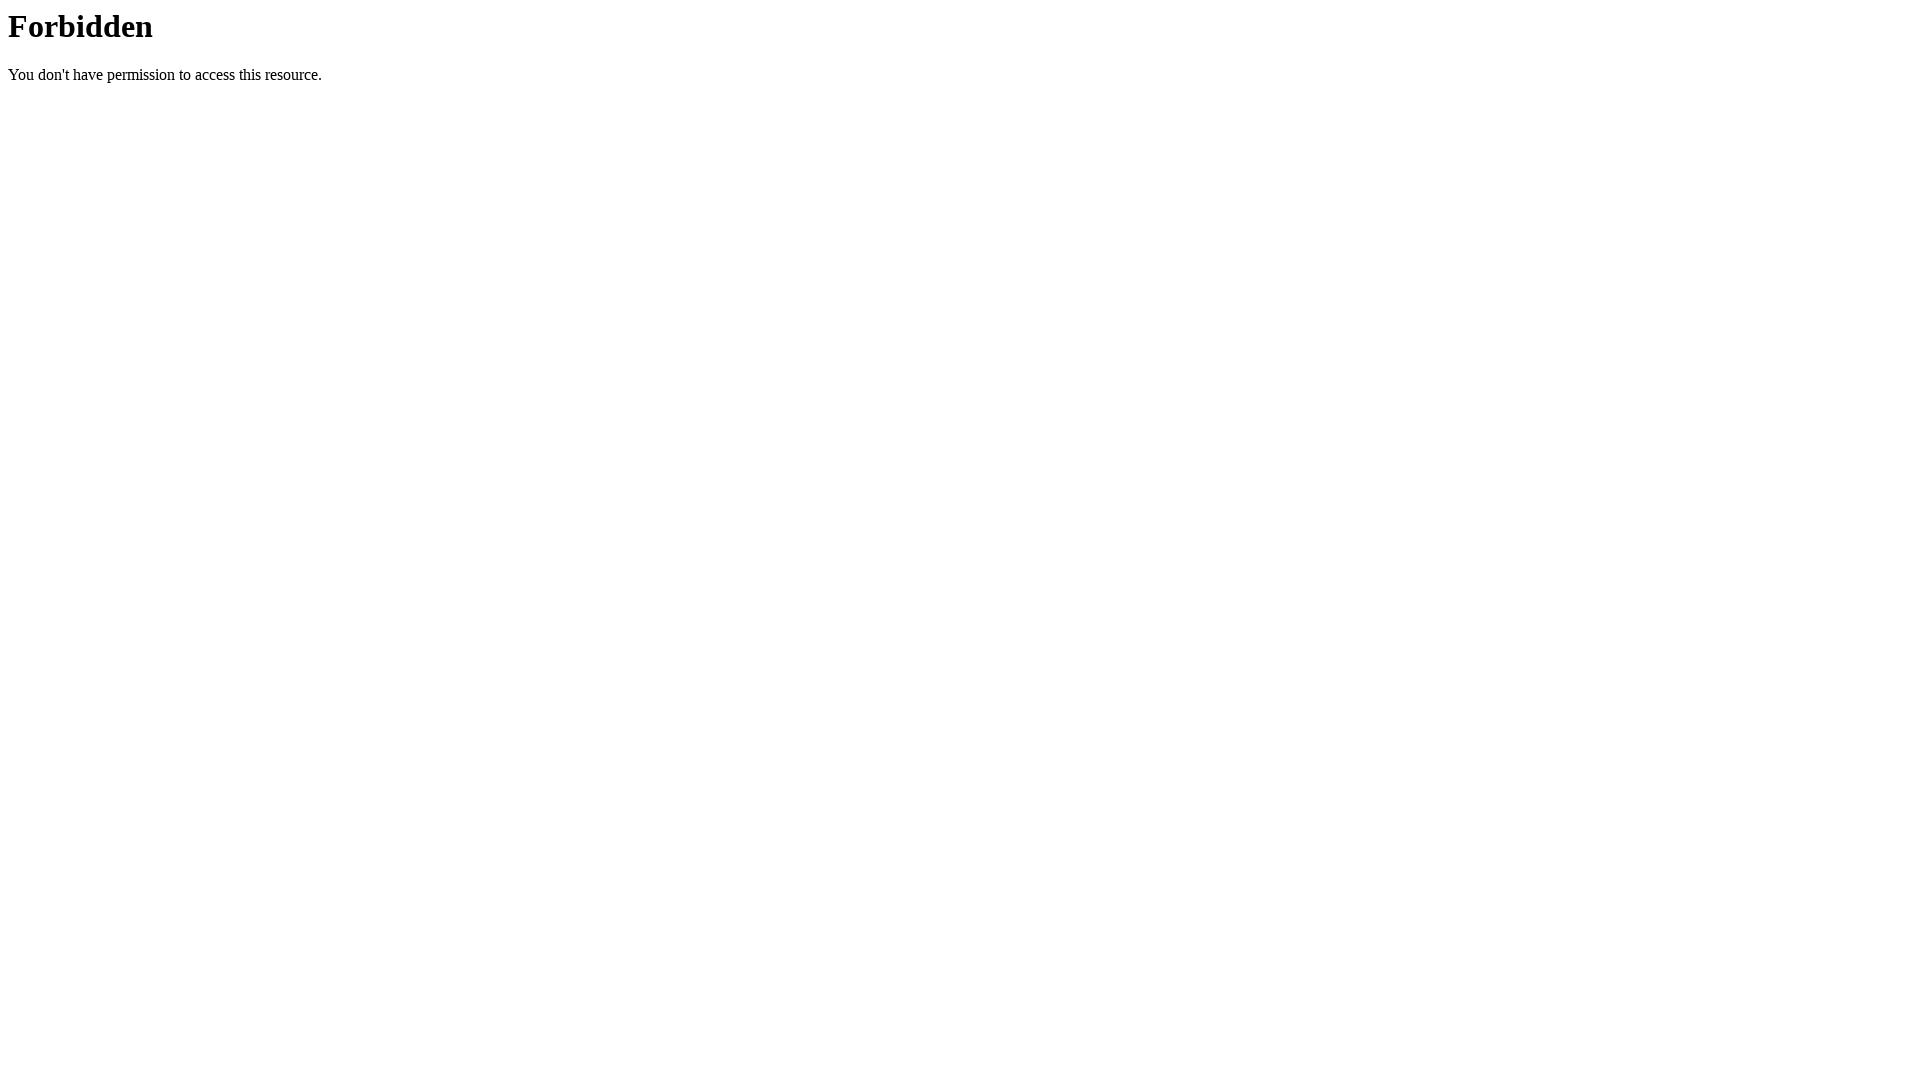

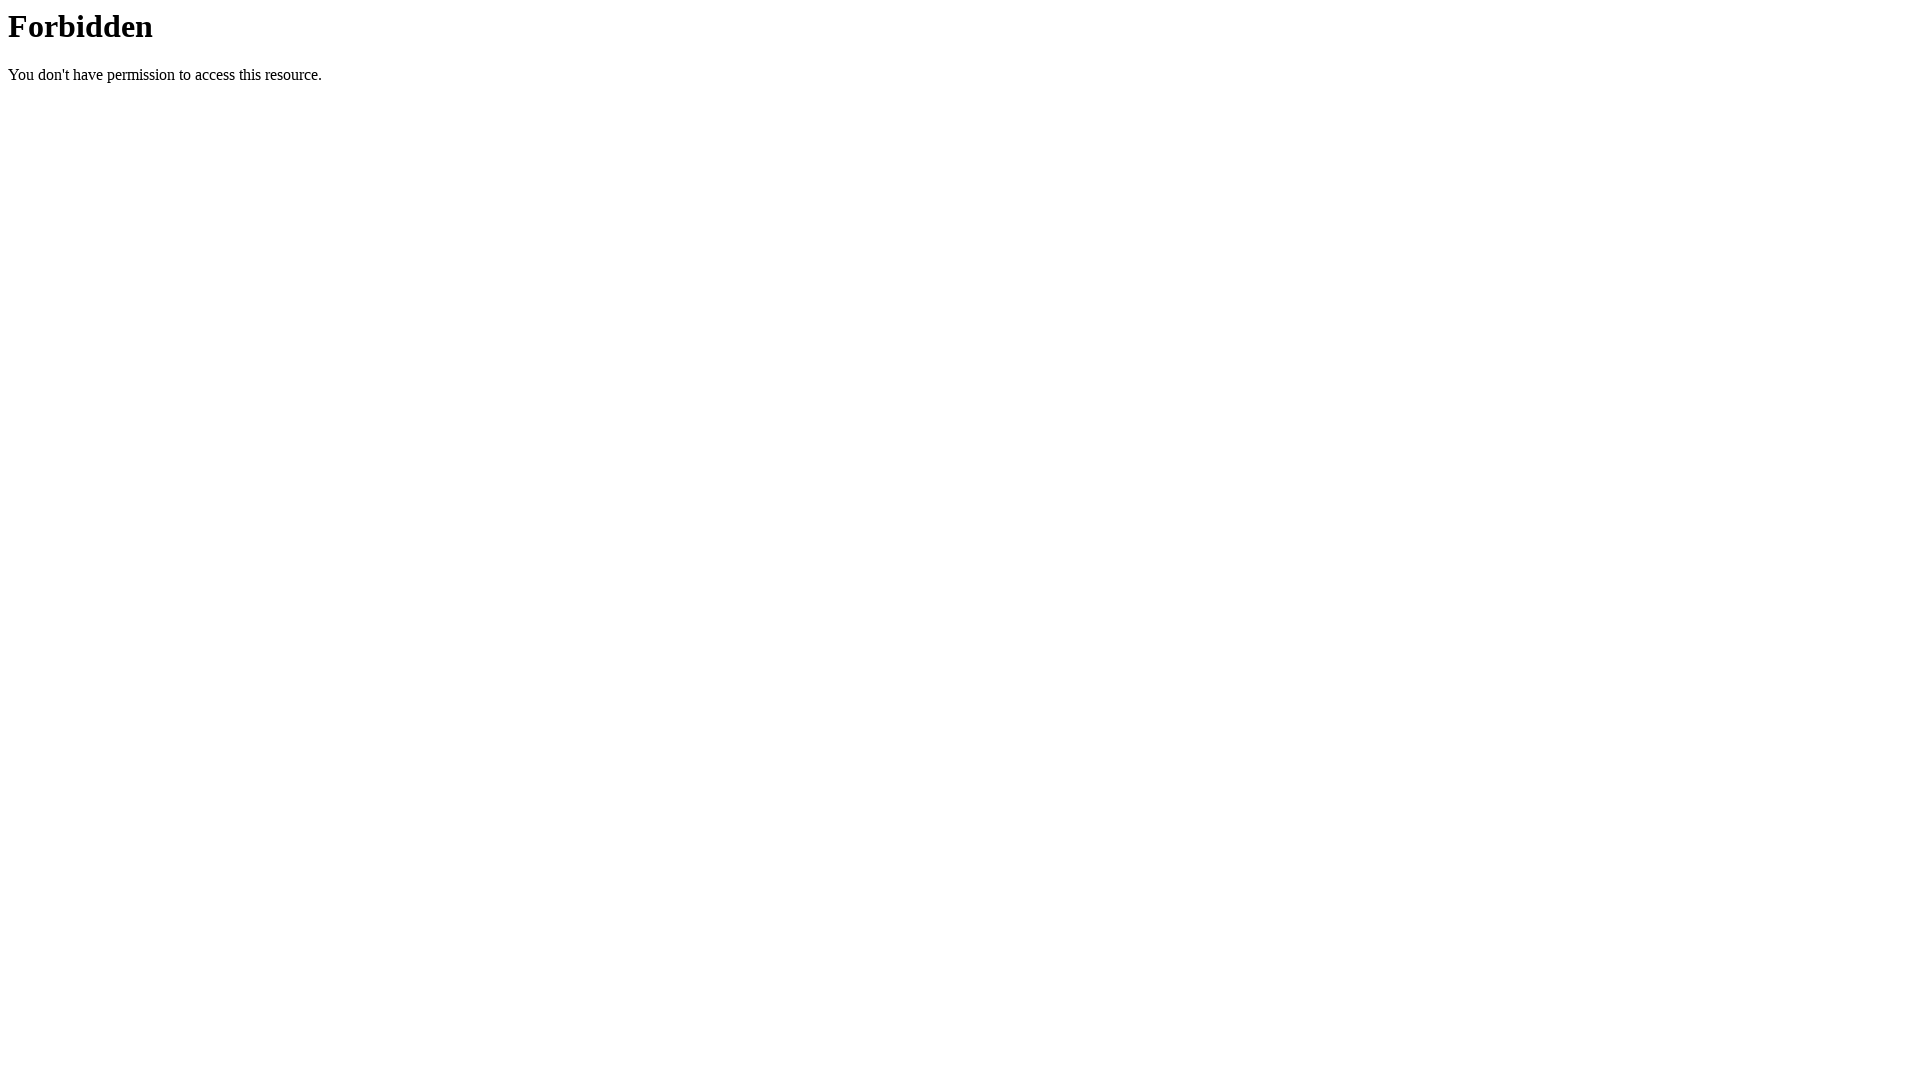